Navigates to Kontiki travel website and hovers over the "Nova Godina" (New Year) menu item to trigger a dropdown menu

Starting URL: https://www.kontiki.rs/

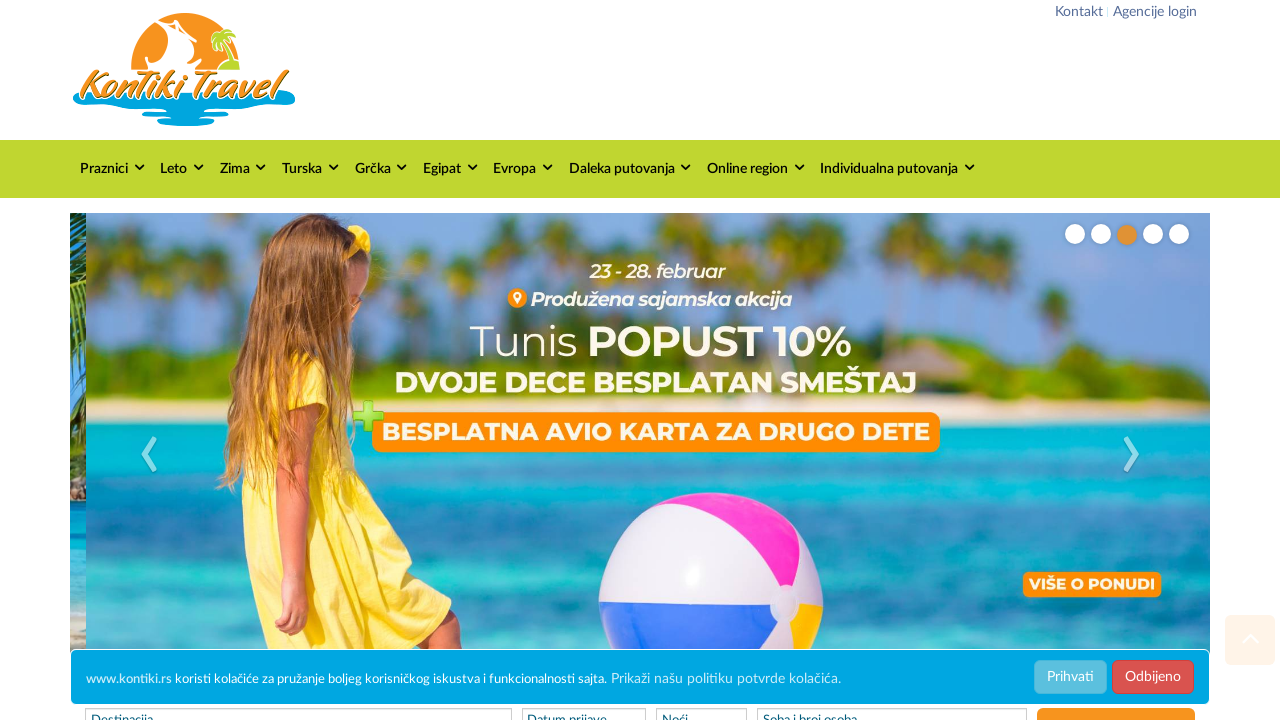

Navigated to Kontiki travel website homepage
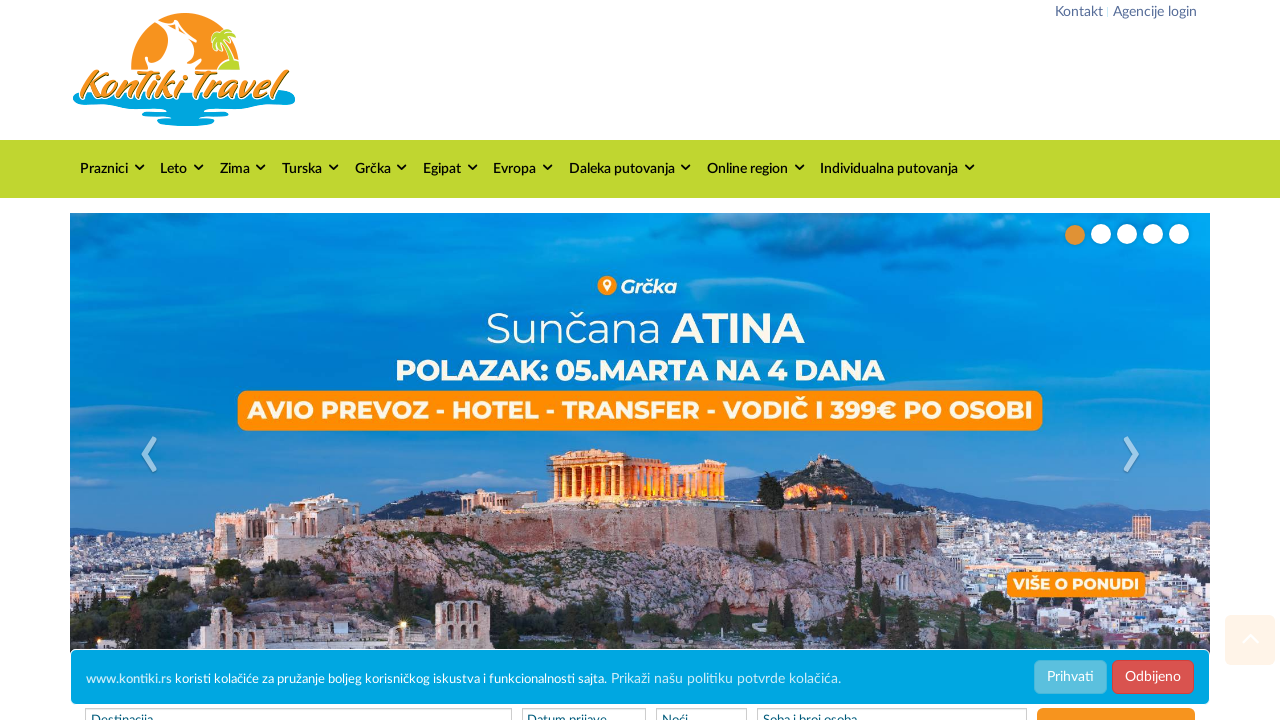

Hovered over Nova Godina (New Year) menu item at (180, 169) on xpath=//ul[@id='jetmenu']//a[@id='ctl00_cphHeader_ctl03_rptMenu_ctl02_hylMenu']
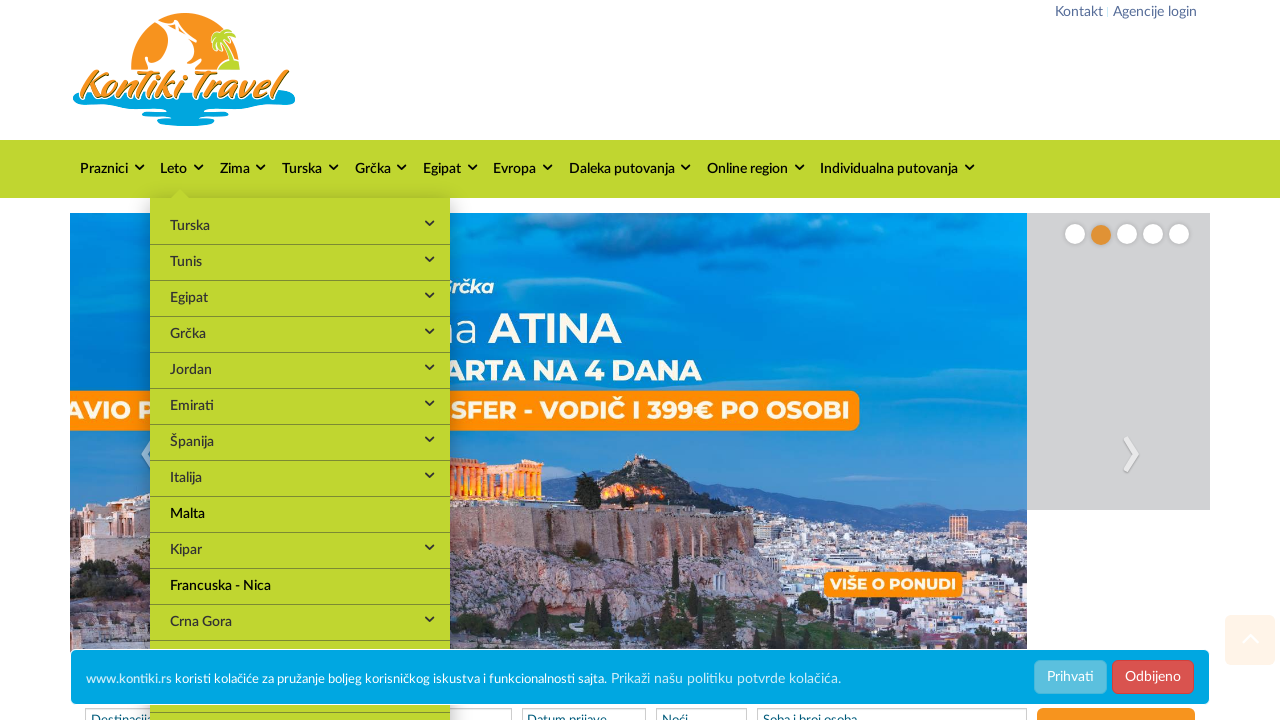

Waited 500ms for dropdown submenu to appear
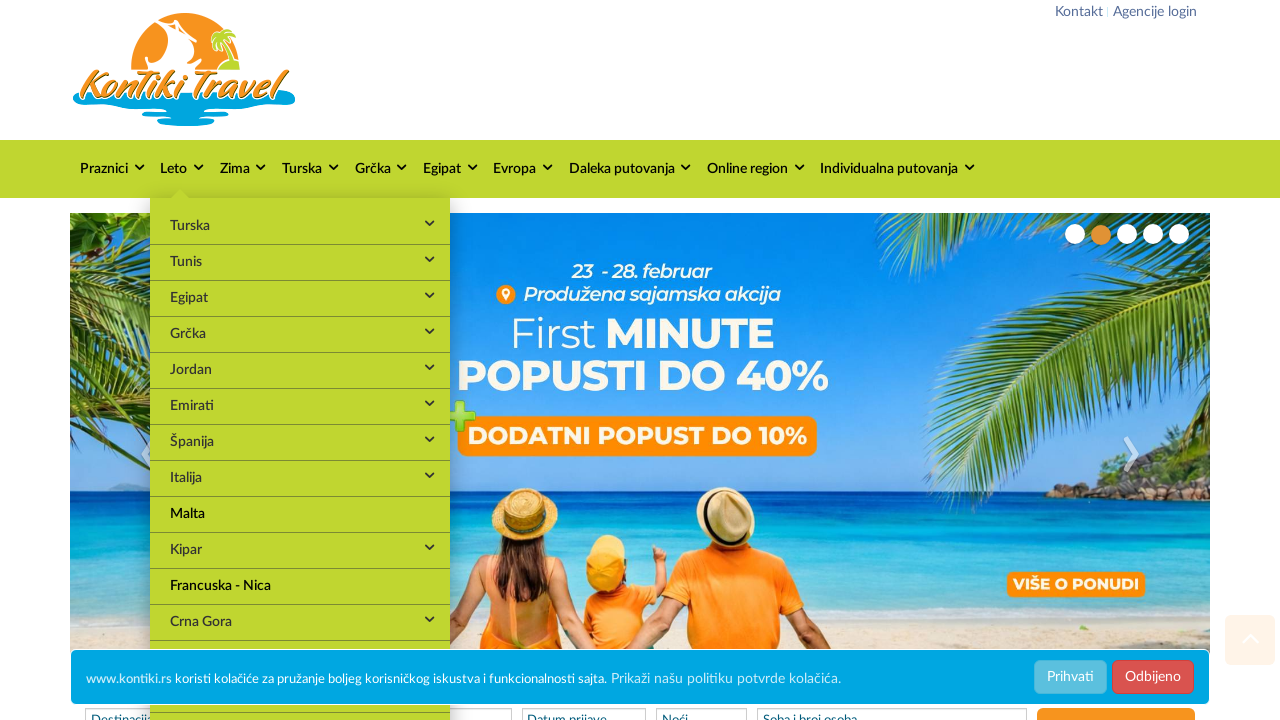

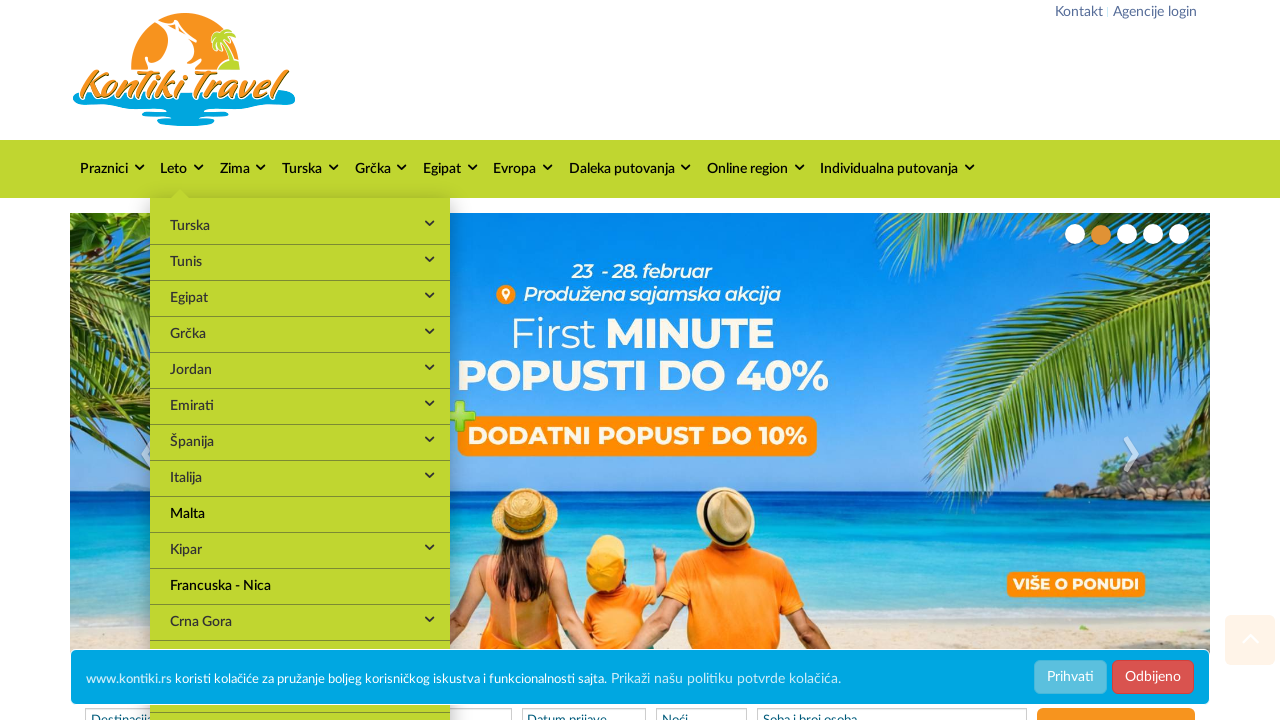